Tests navigation to the registration page by clicking the registration link and verifying the URL changes to the registration page URL.

Starting URL: https://qa.koel.app/

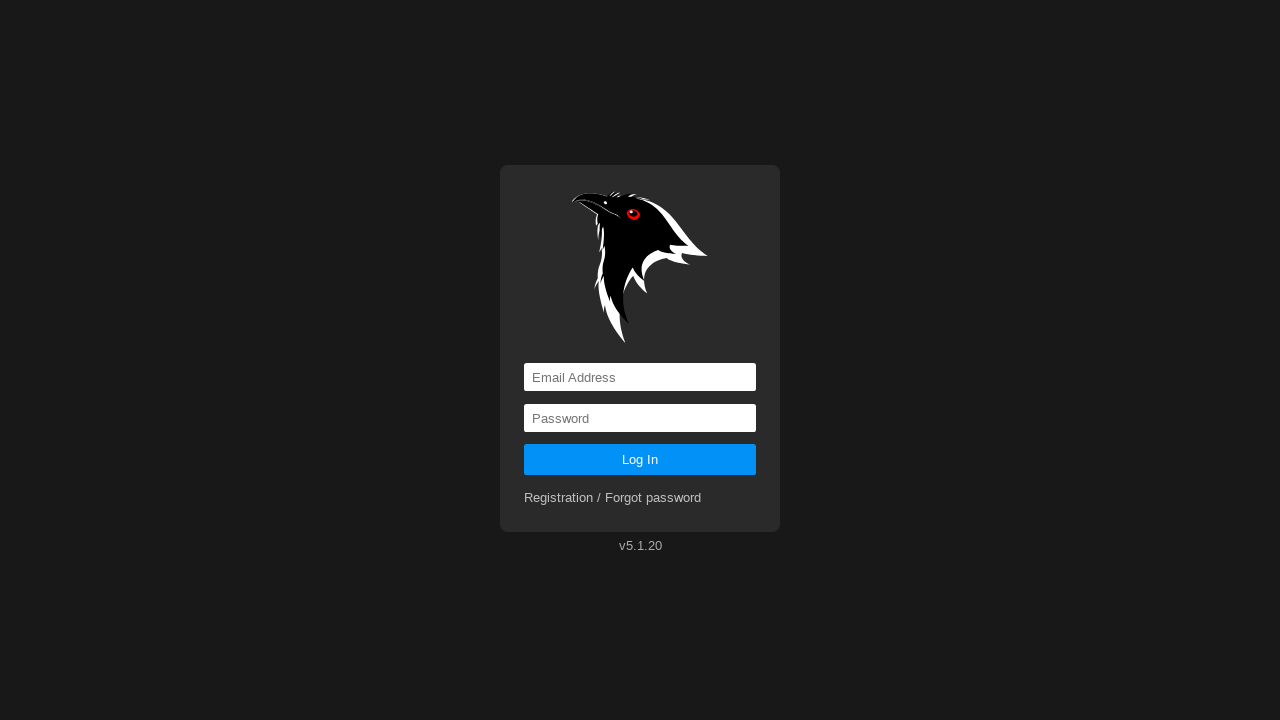

Clicked the Registration link at (613, 498) on a[href='registration']
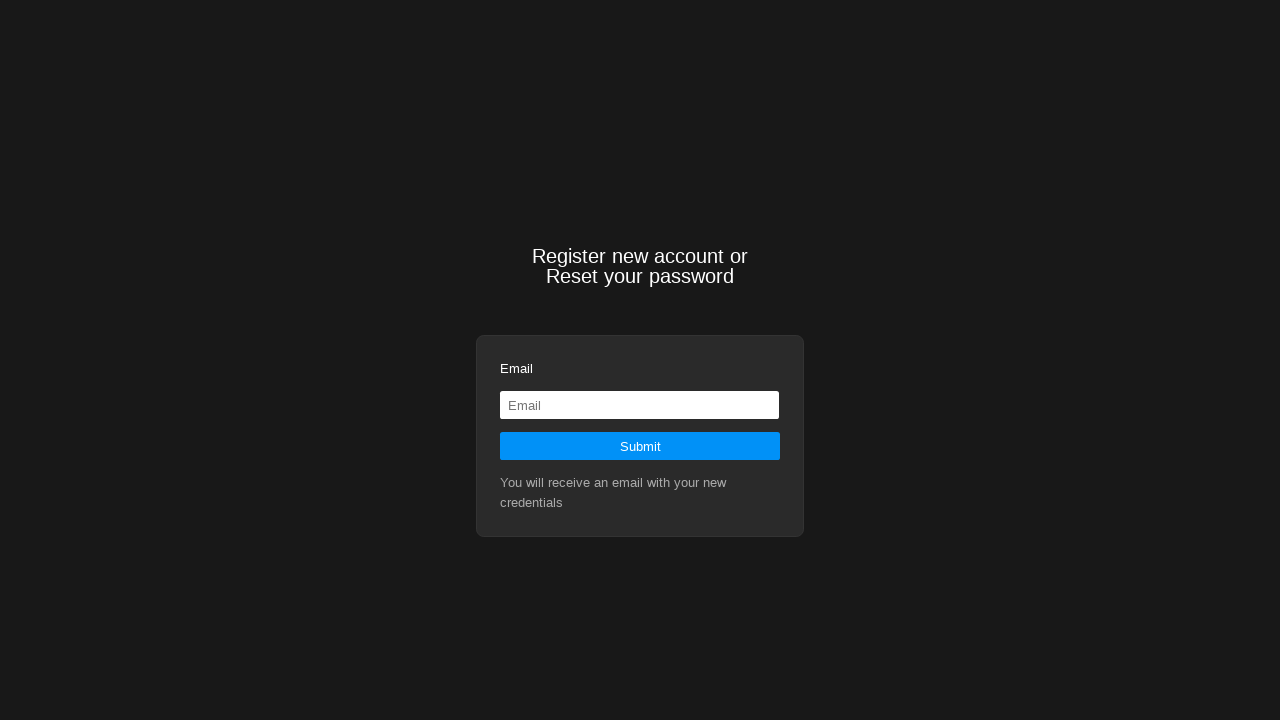

Navigation to registration page completed
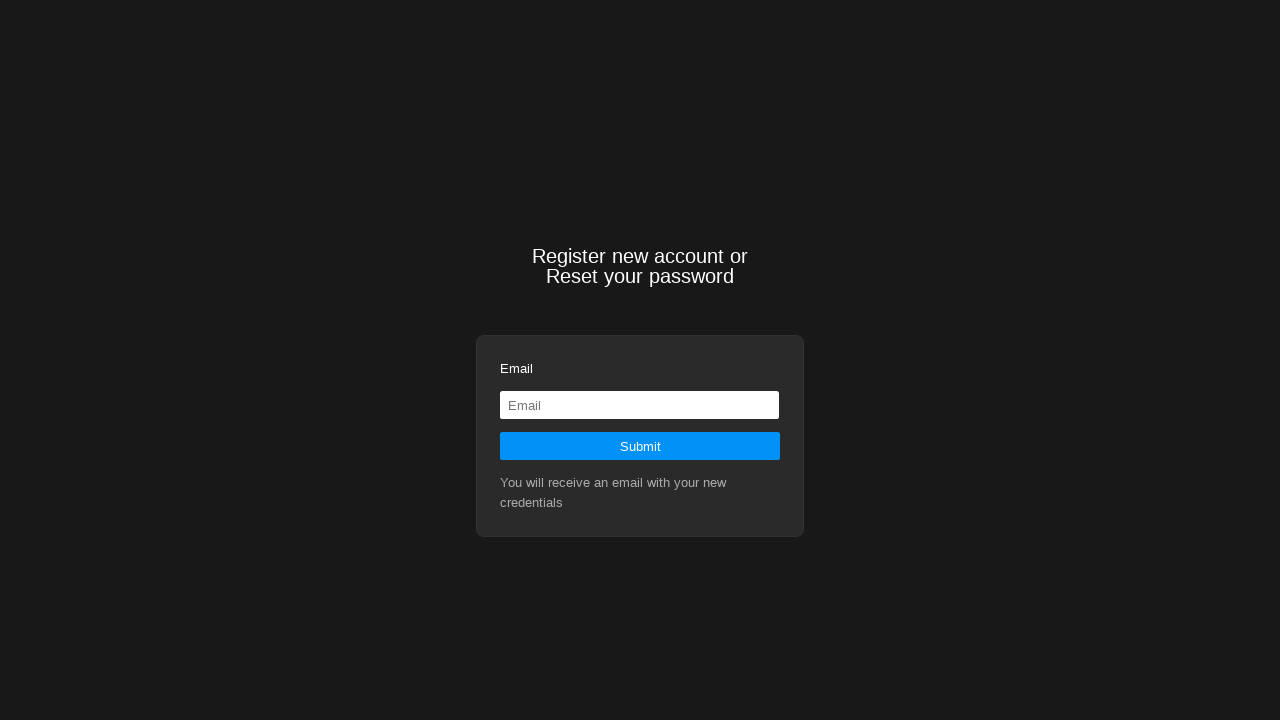

Verified current URL is the registration page
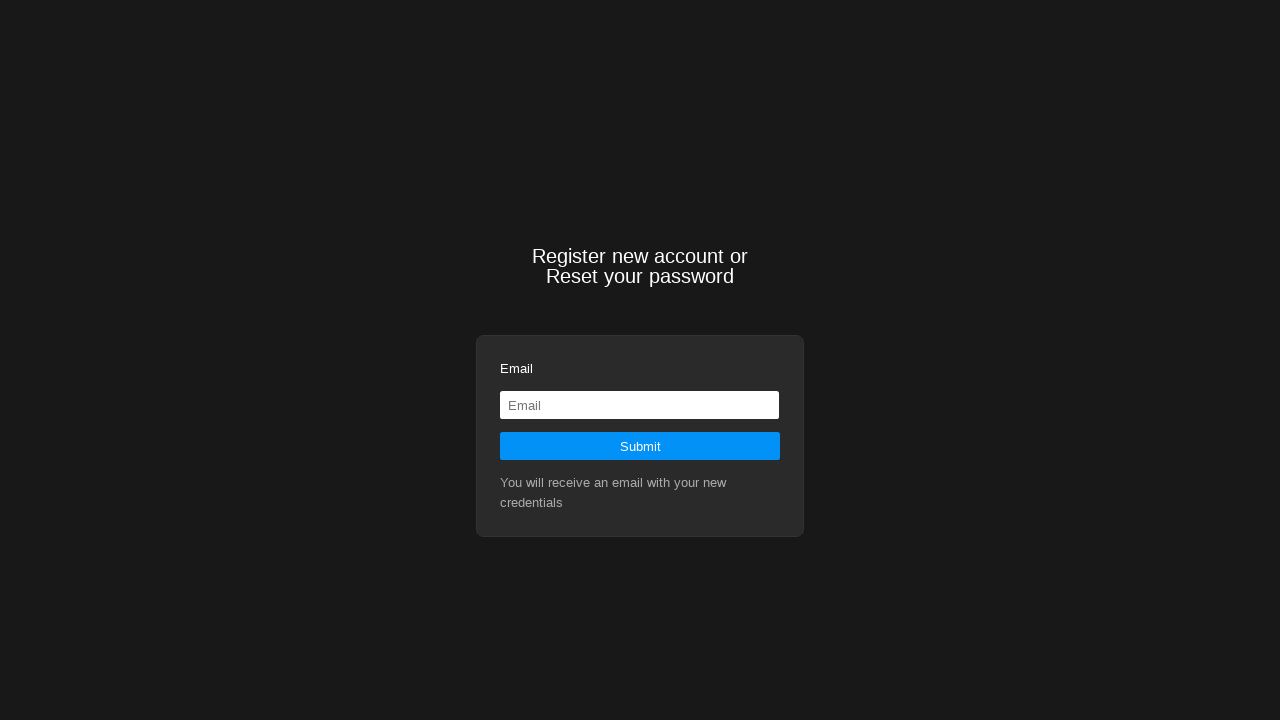

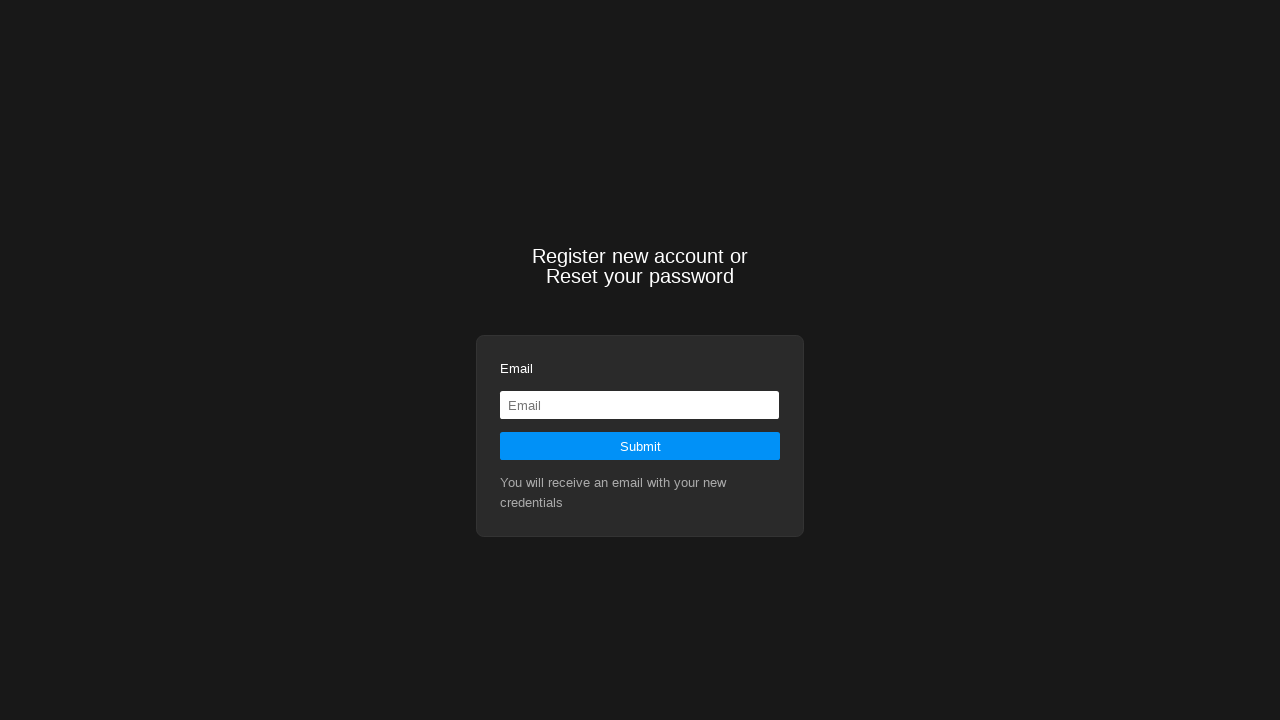